Tests ASU course catalog search functionality by entering a catalog number (102) and subject (ENG) and clicking the search button to find matching classes.

Starting URL: https://catalog.apps.asu.edu/catalog/classes

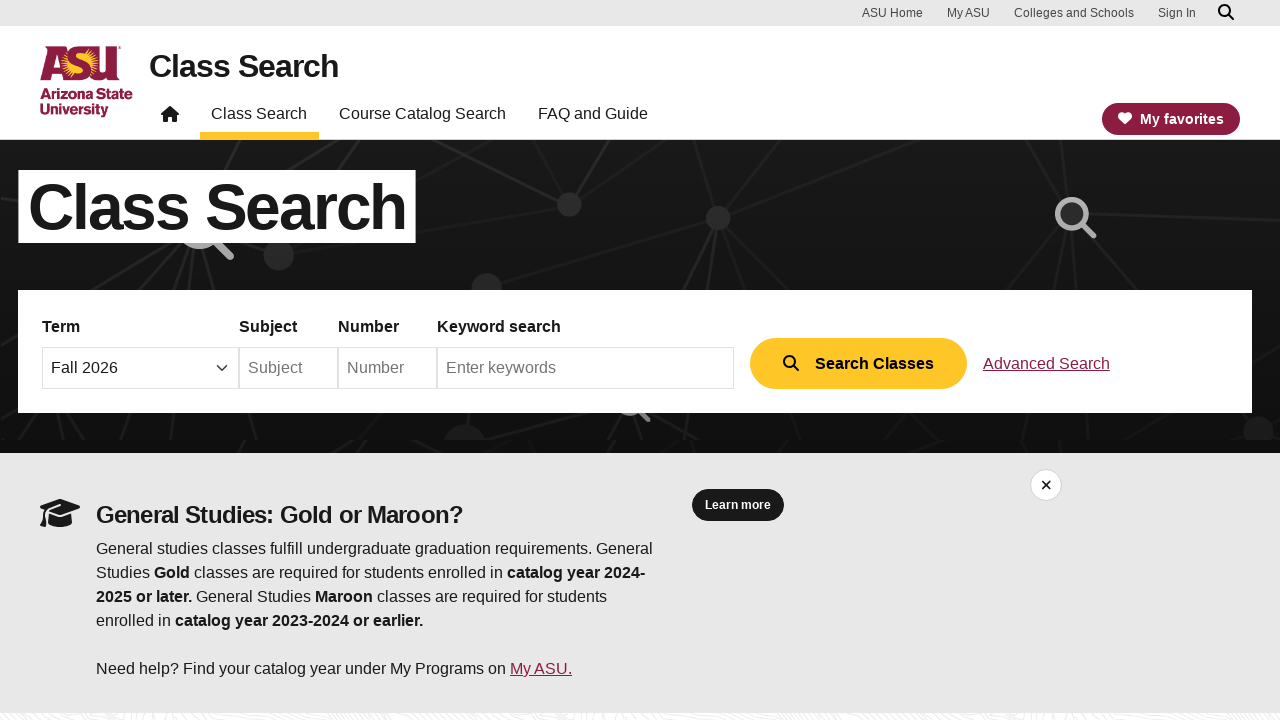

Waited for catalog number input field to be visible
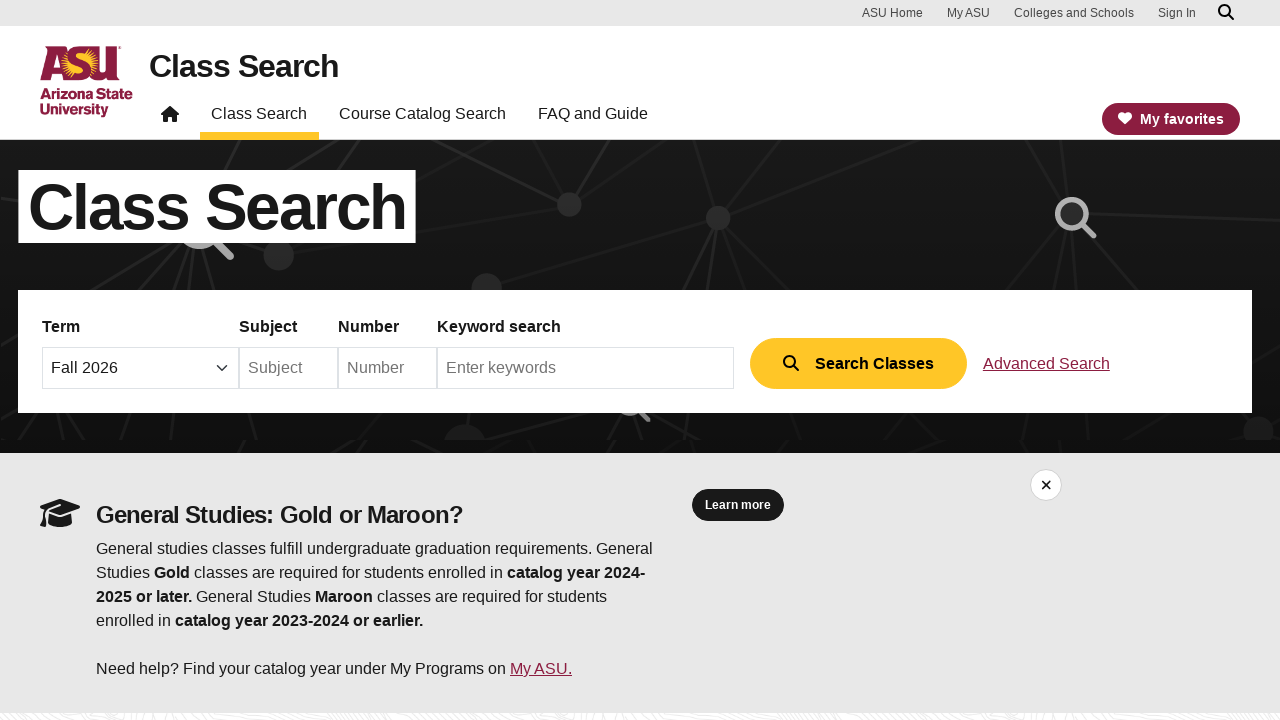

Entered catalog number '102' in the catalog number field on #catalogNbr
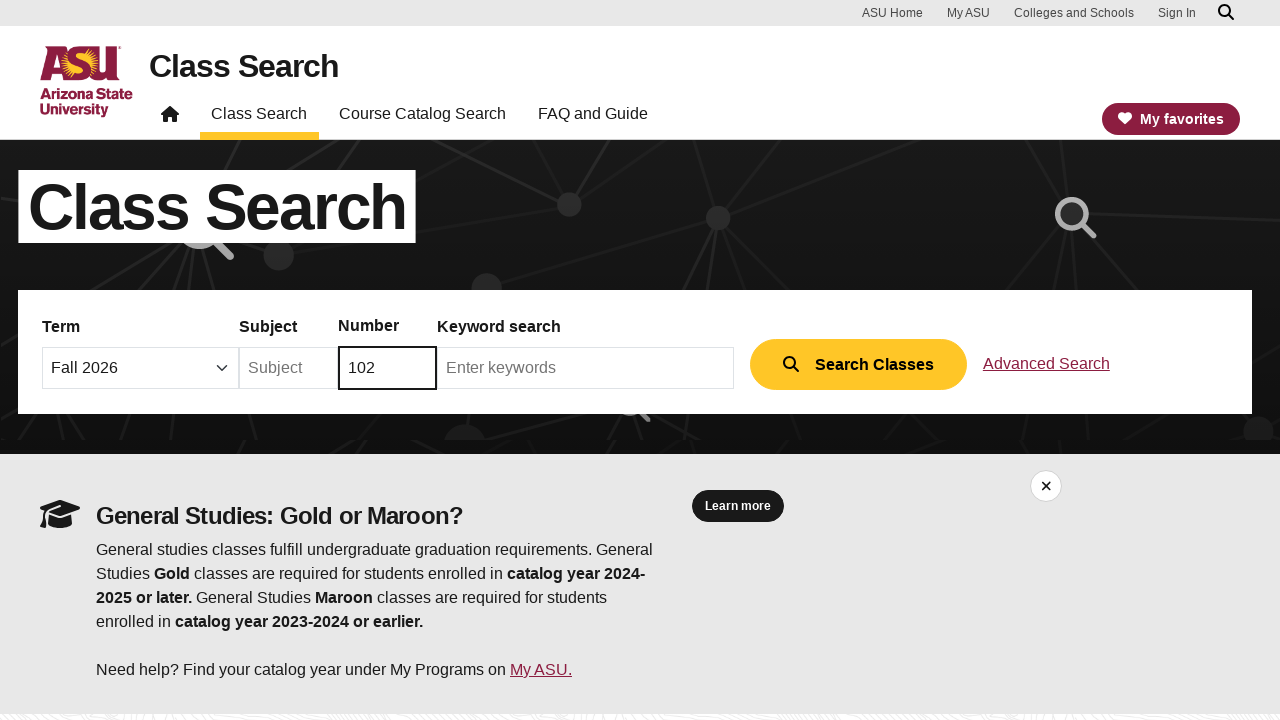

Waited for subject input field to be visible
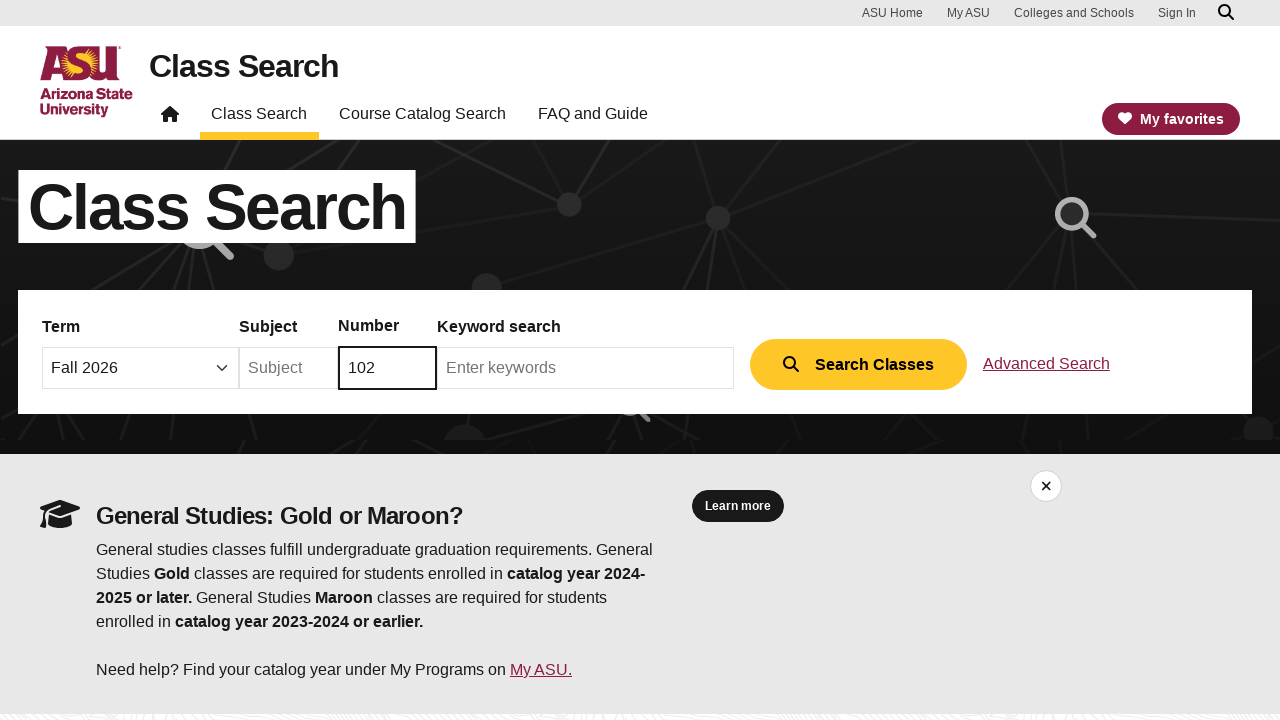

Entered subject 'ENG' in the subject field on input[name='subject'][placeholder='Subject']
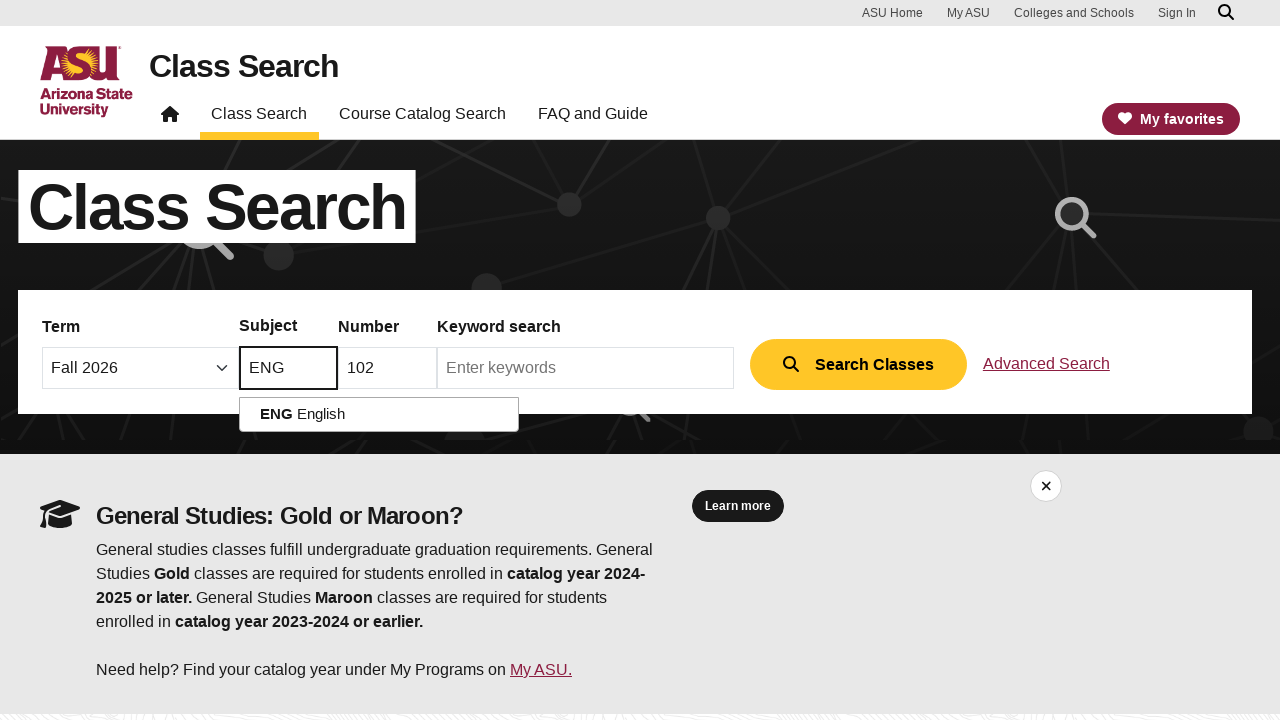

Waited for search button to be visible
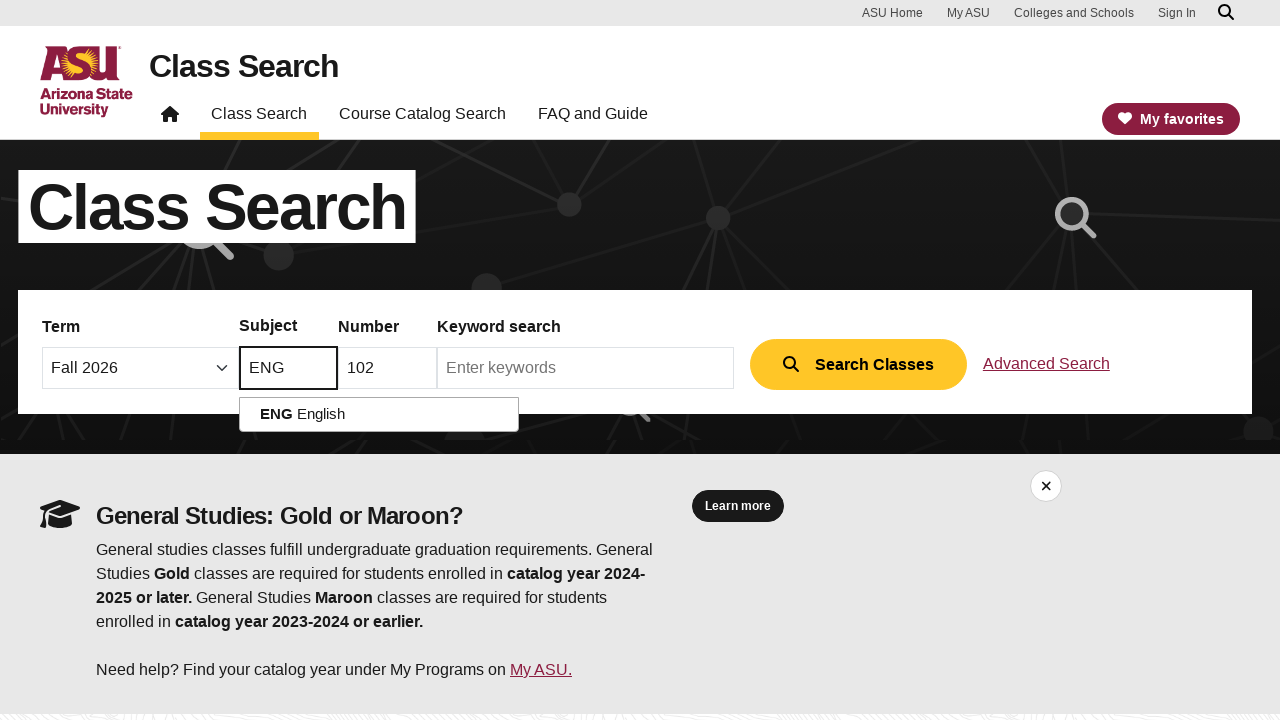

Clicked the search button to initiate course catalog search at (858, 364) on #search-button
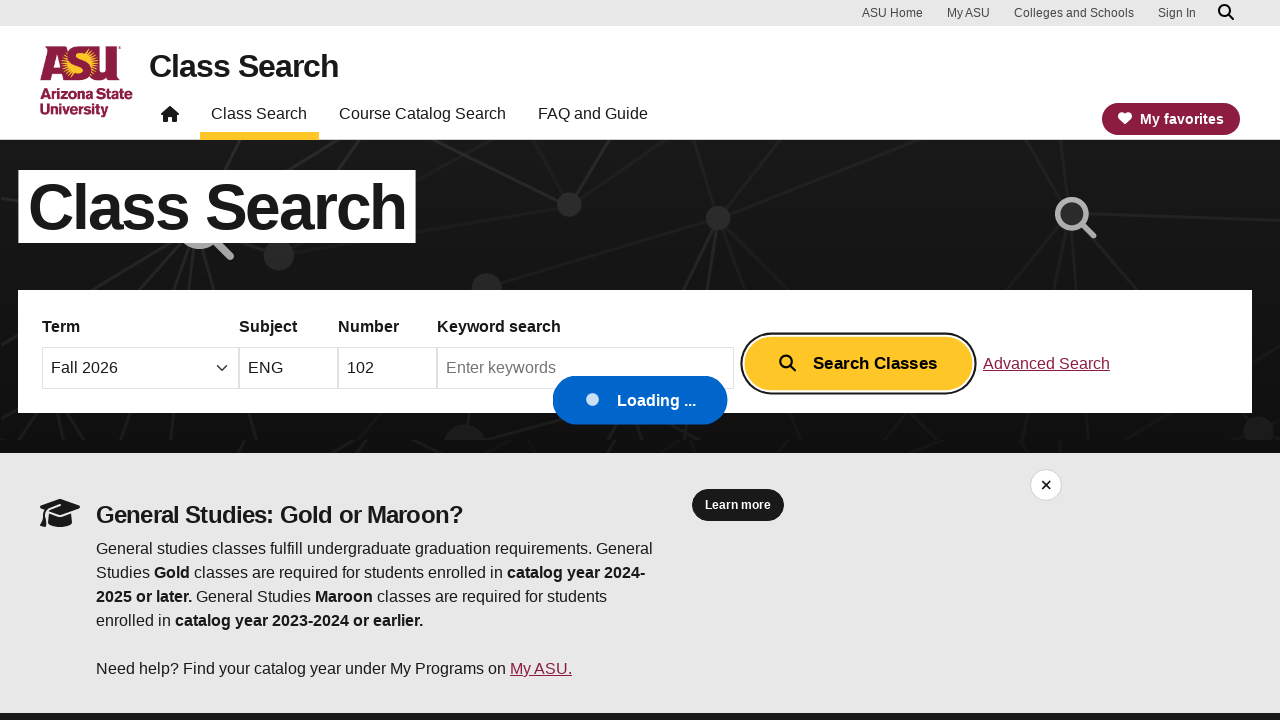

Waited for search results to load (network idle)
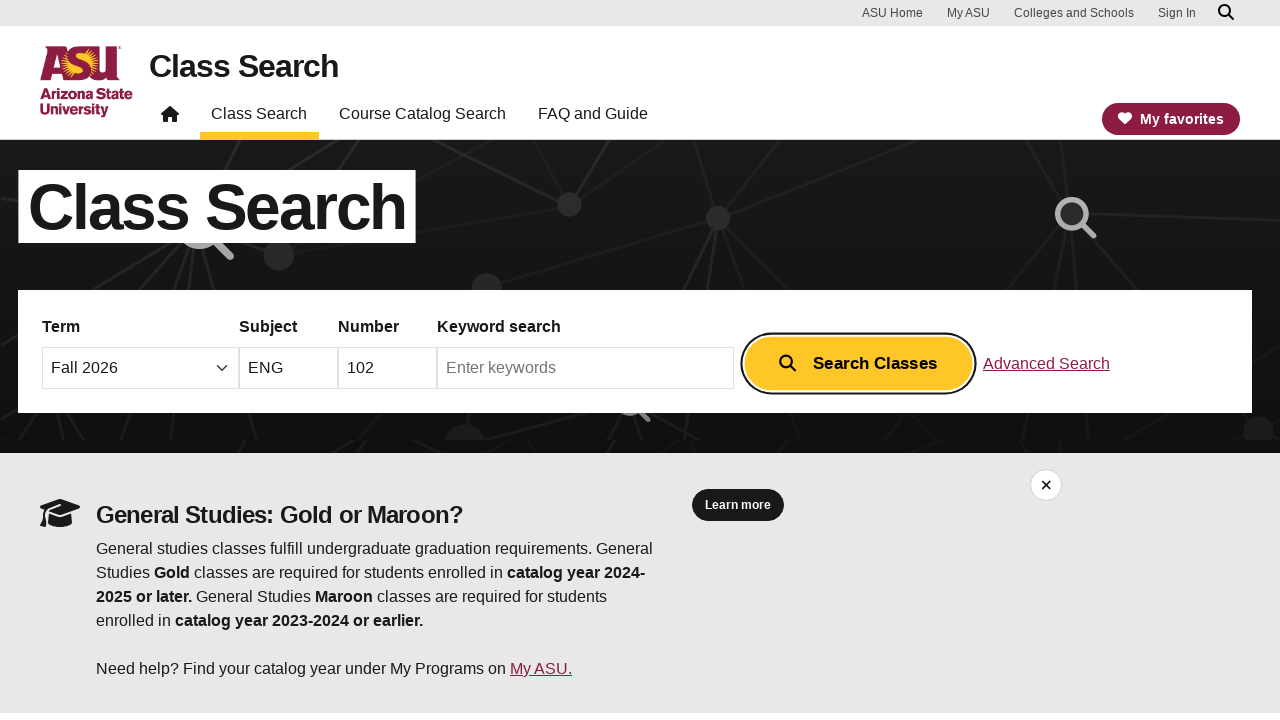

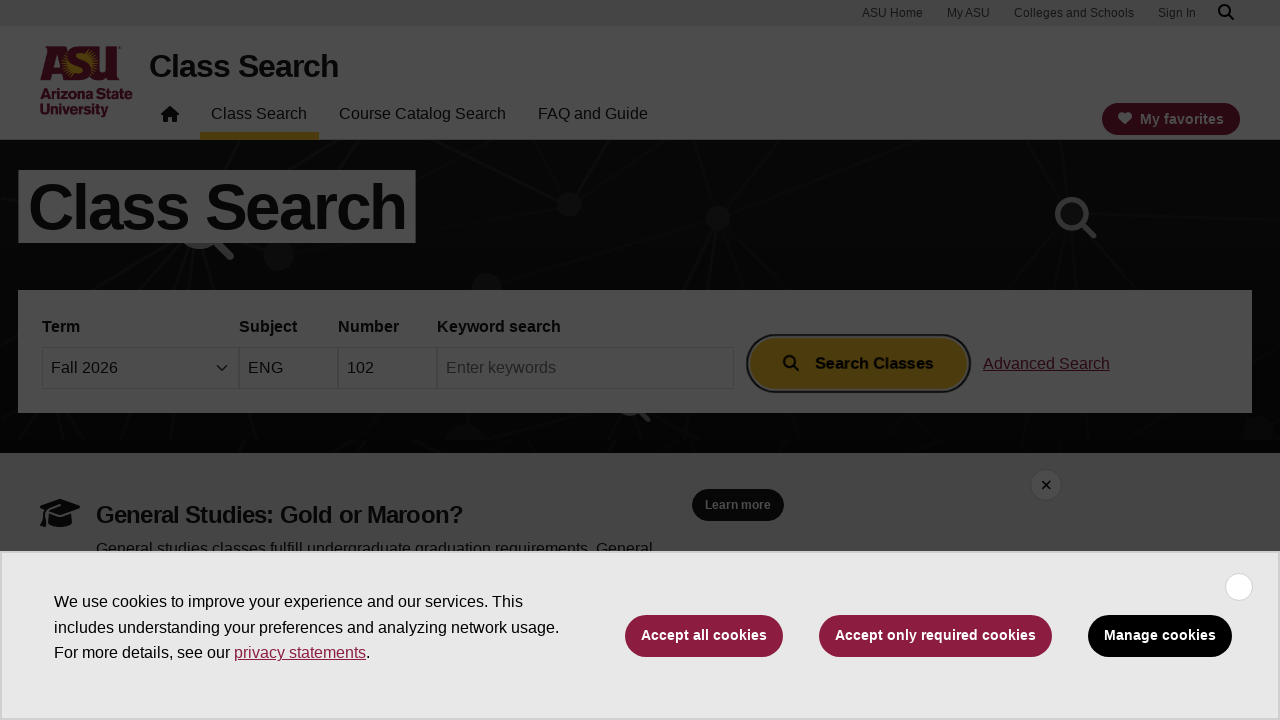